Navigates to an HTML forms tutorial page and retrieves the 'name' attribute from a text input field to verify element attributes

Starting URL: https://echoecho.com/htmlforms05.htm

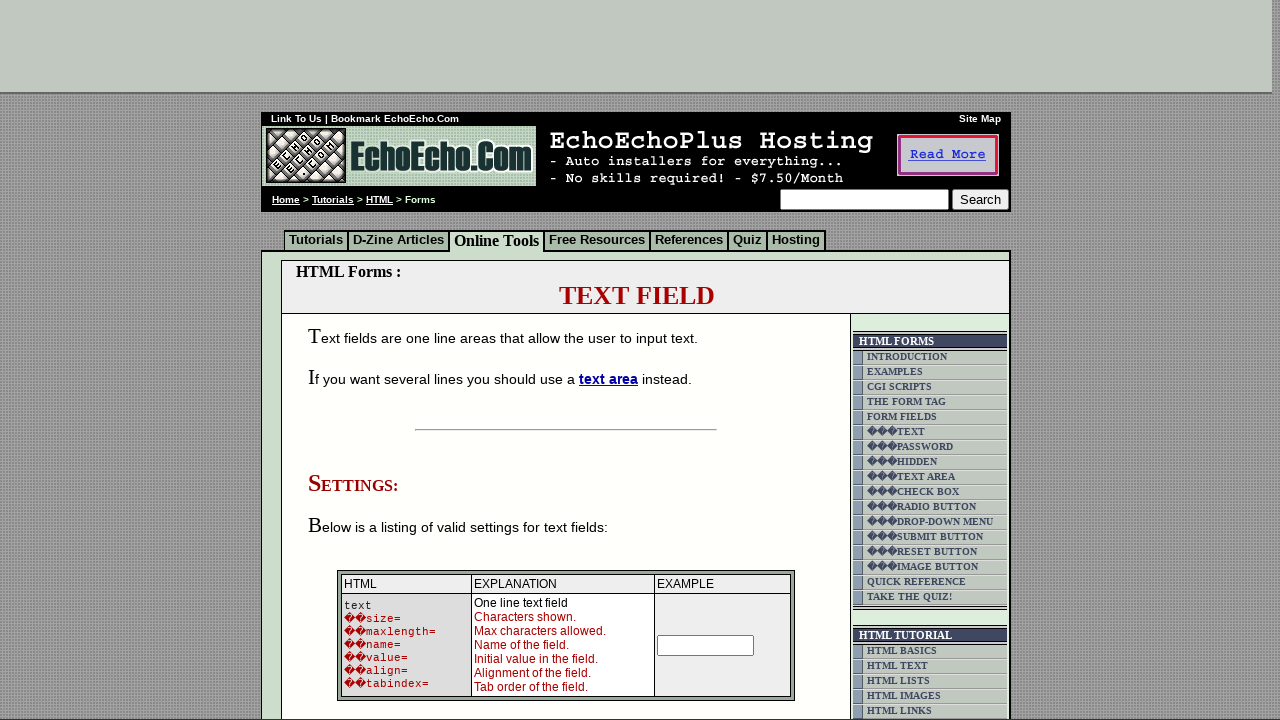

Navigated to HTML forms tutorial page
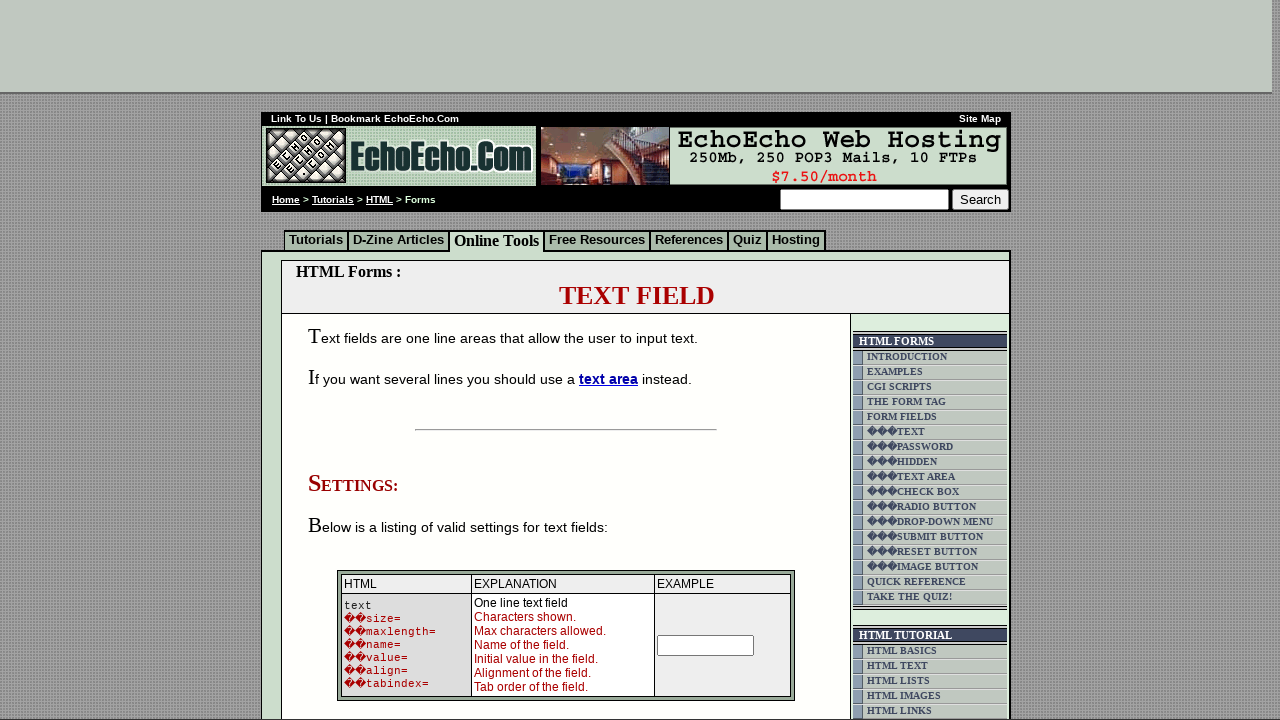

Located text input element with xpath
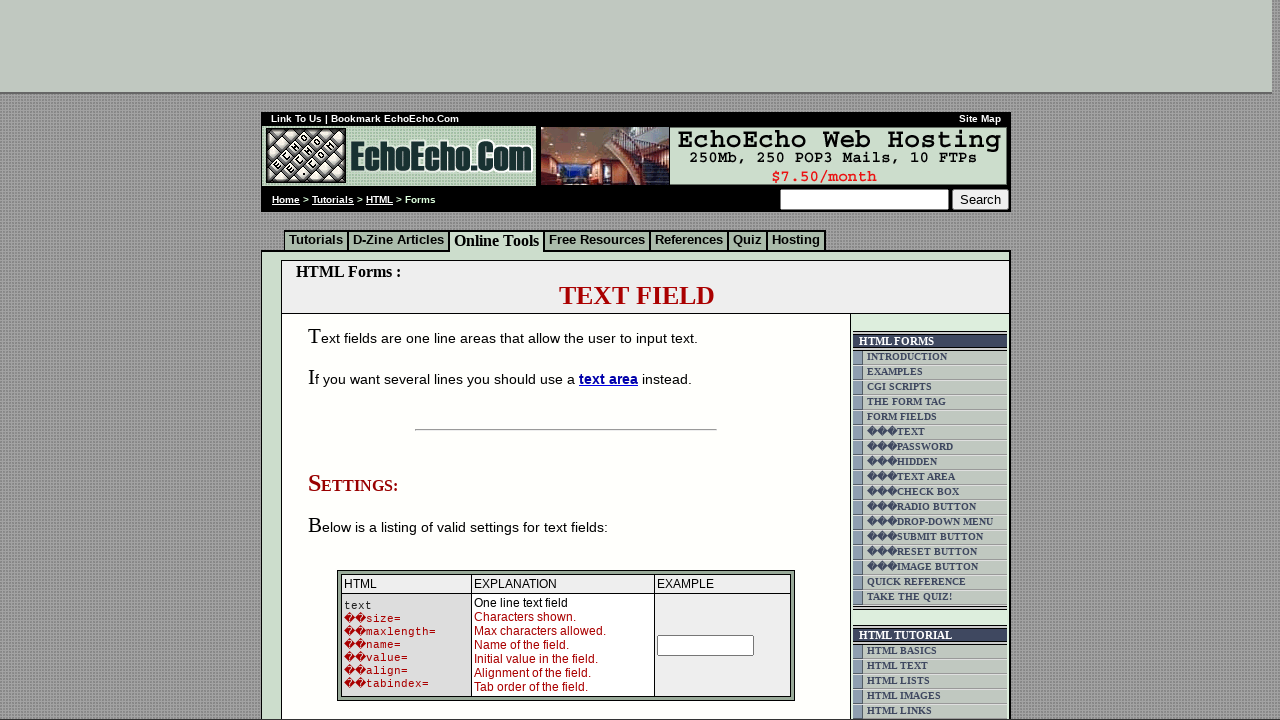

Text input element is now visible and ready
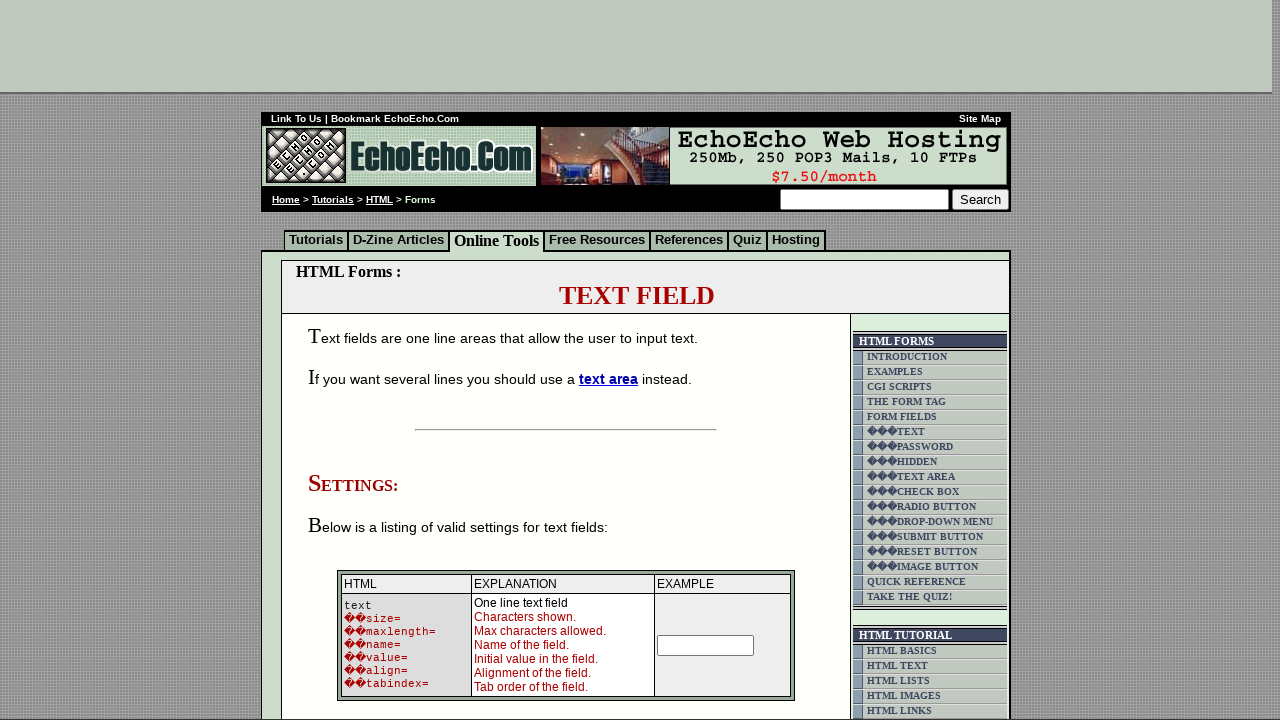

Retrieved 'name' attribute value: shorttext
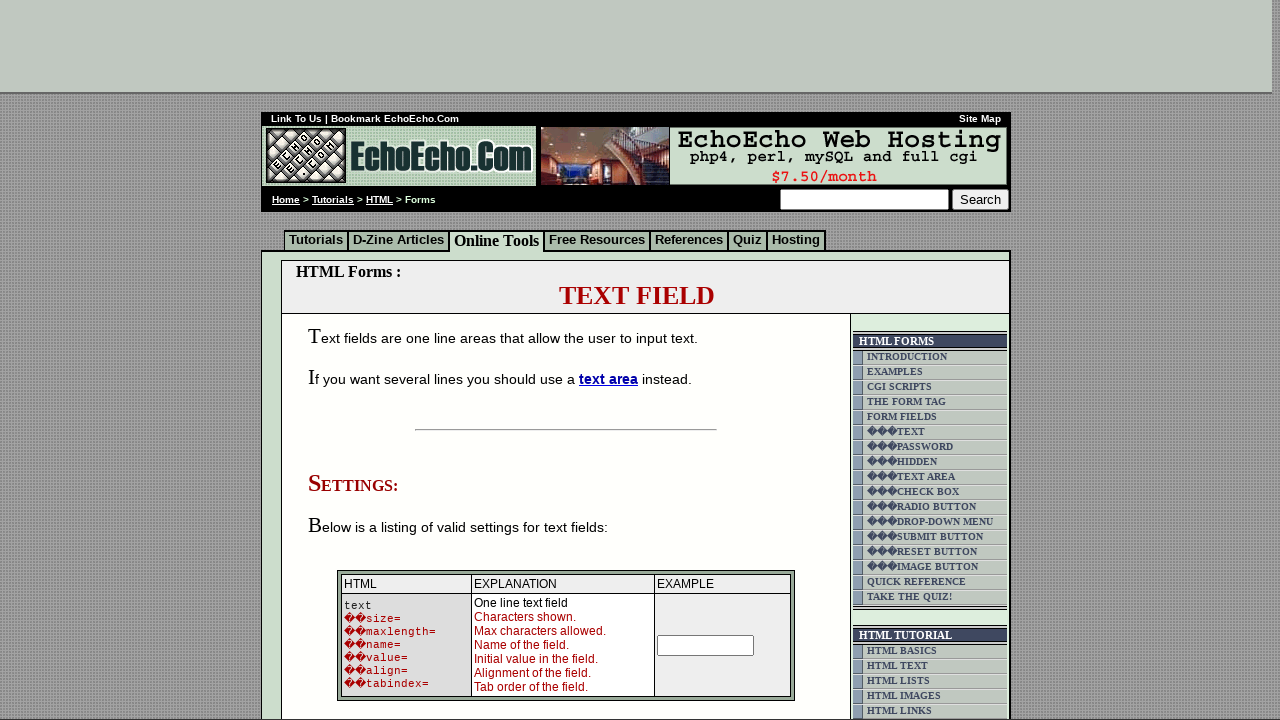

Printed attribute value: shorttext
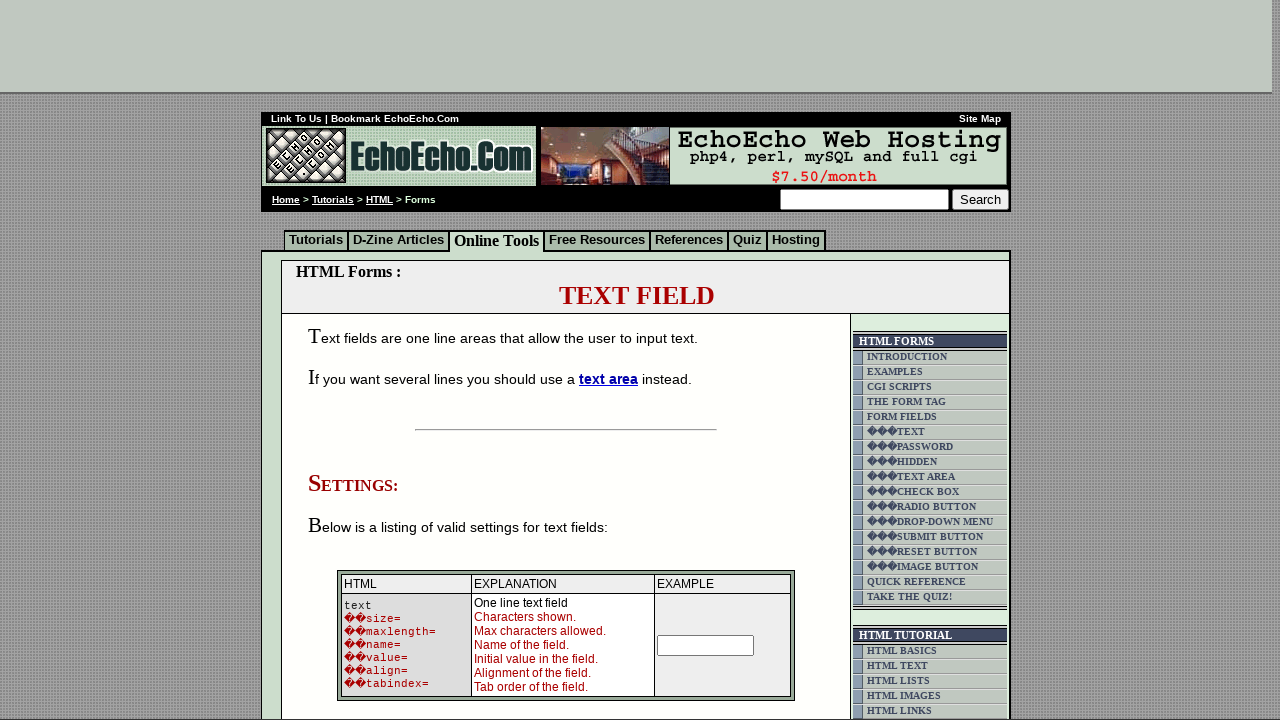

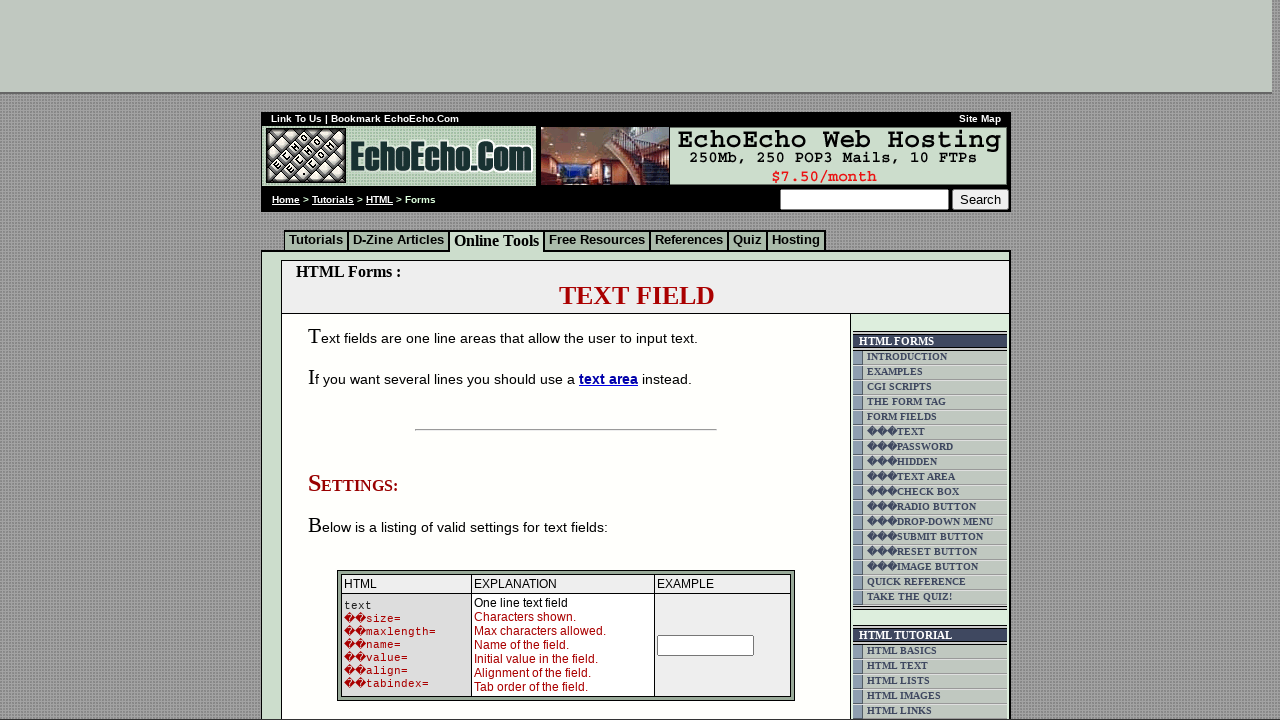